Opens a GitHub Pages website, maximizes the window, and locates an element with class 'silly' to verify its presence and text content.

Starting URL: https://esickert.github.io

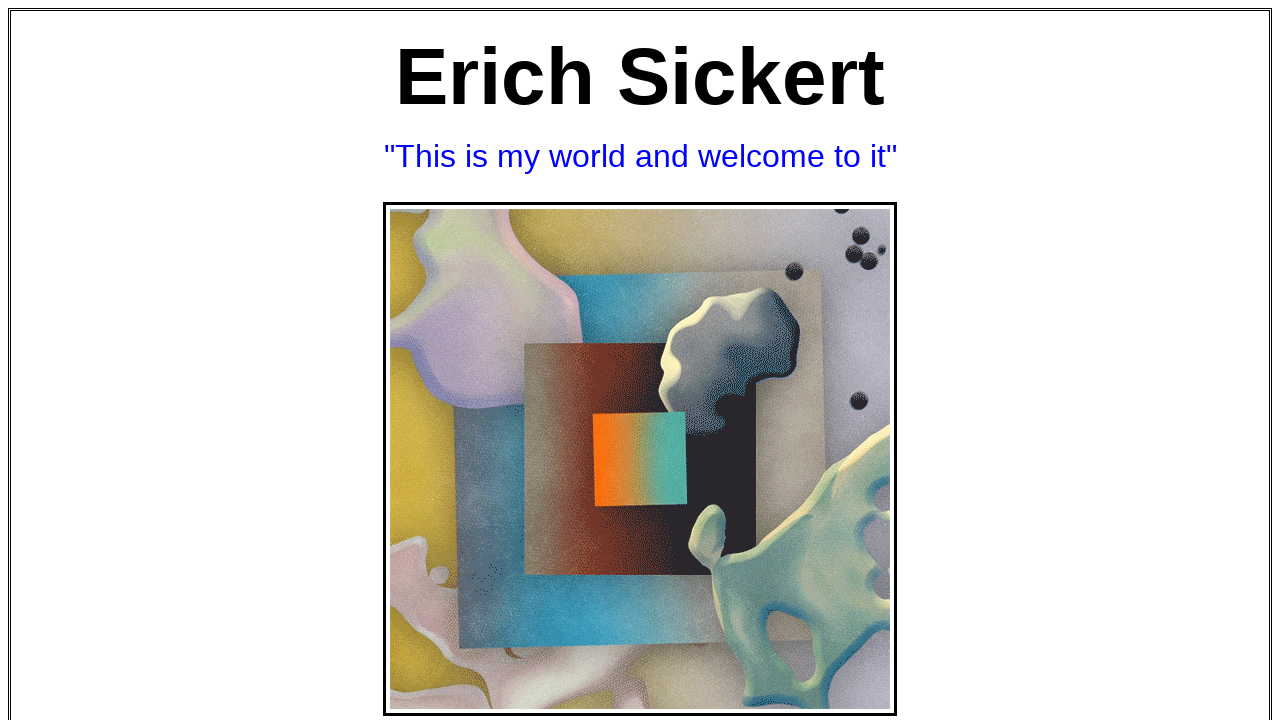

Set viewport size to 1920x1080
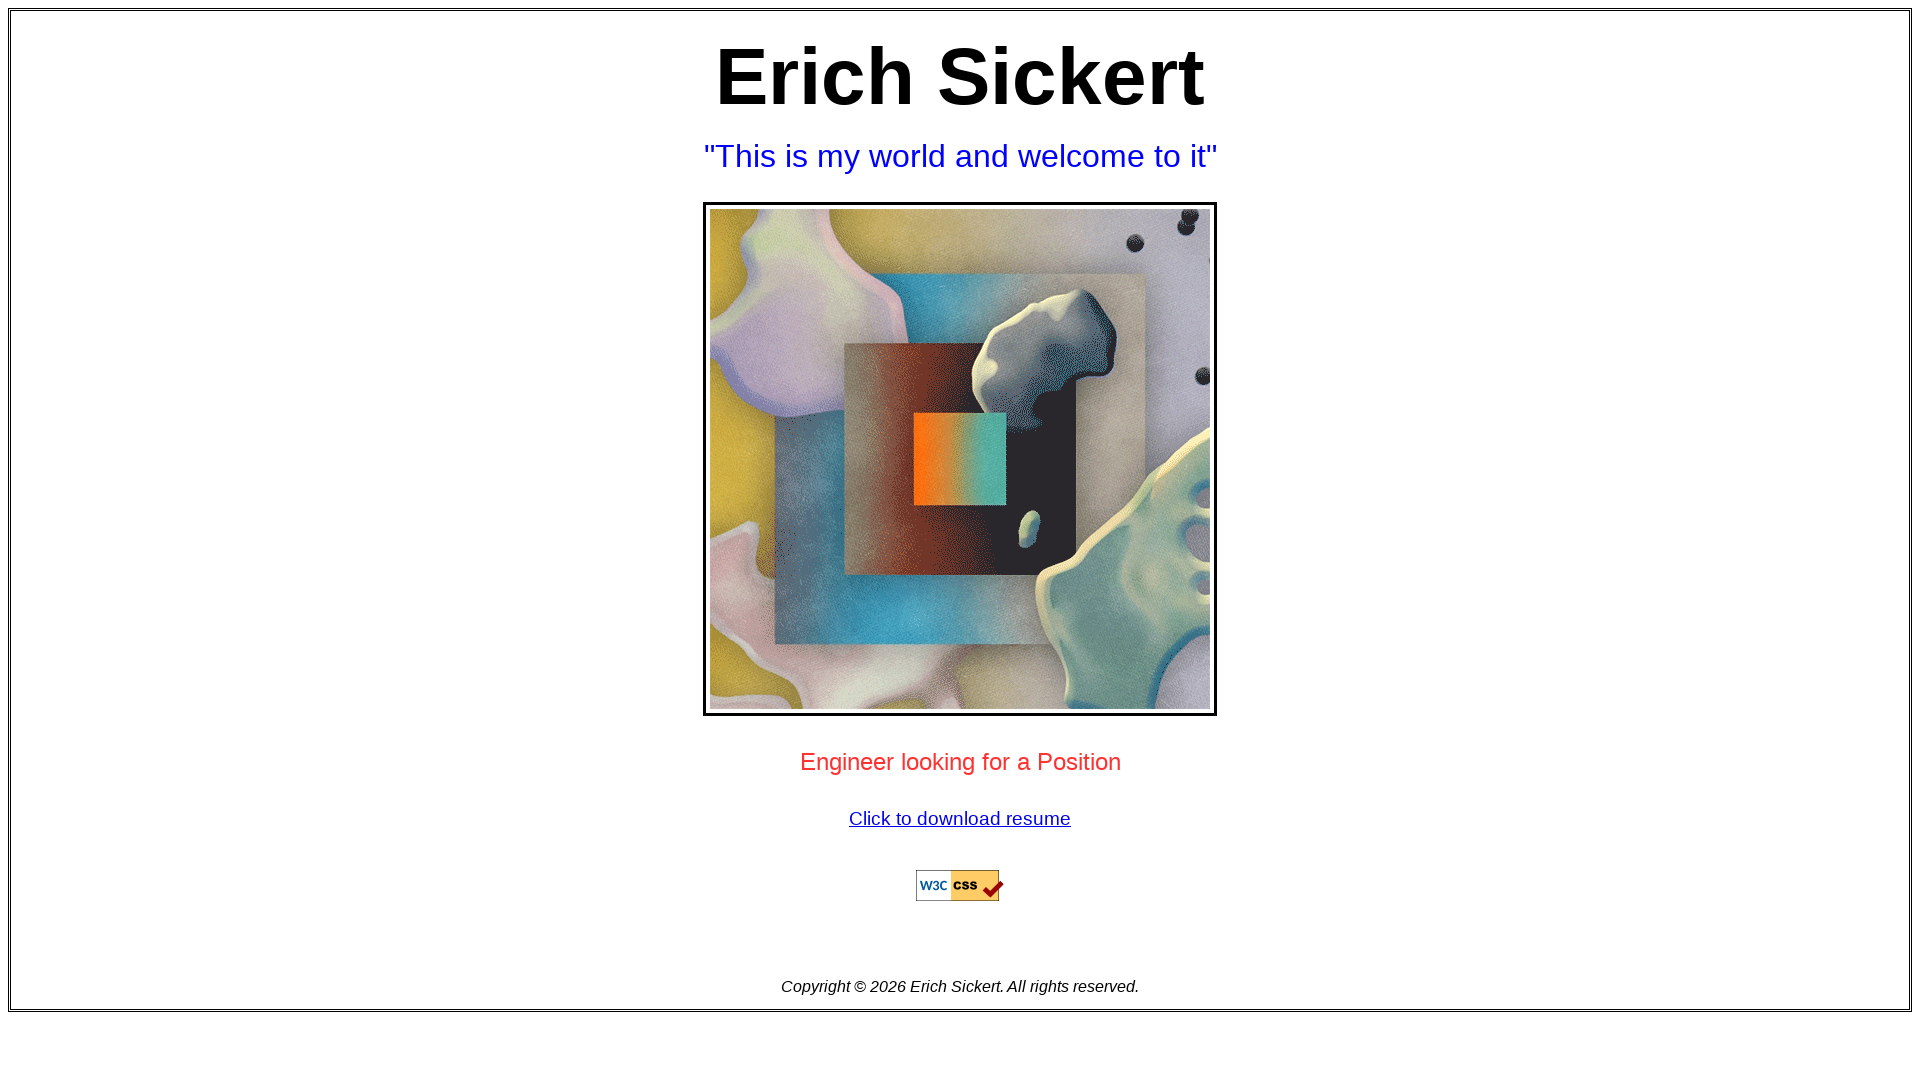

Located element with class 'silly'
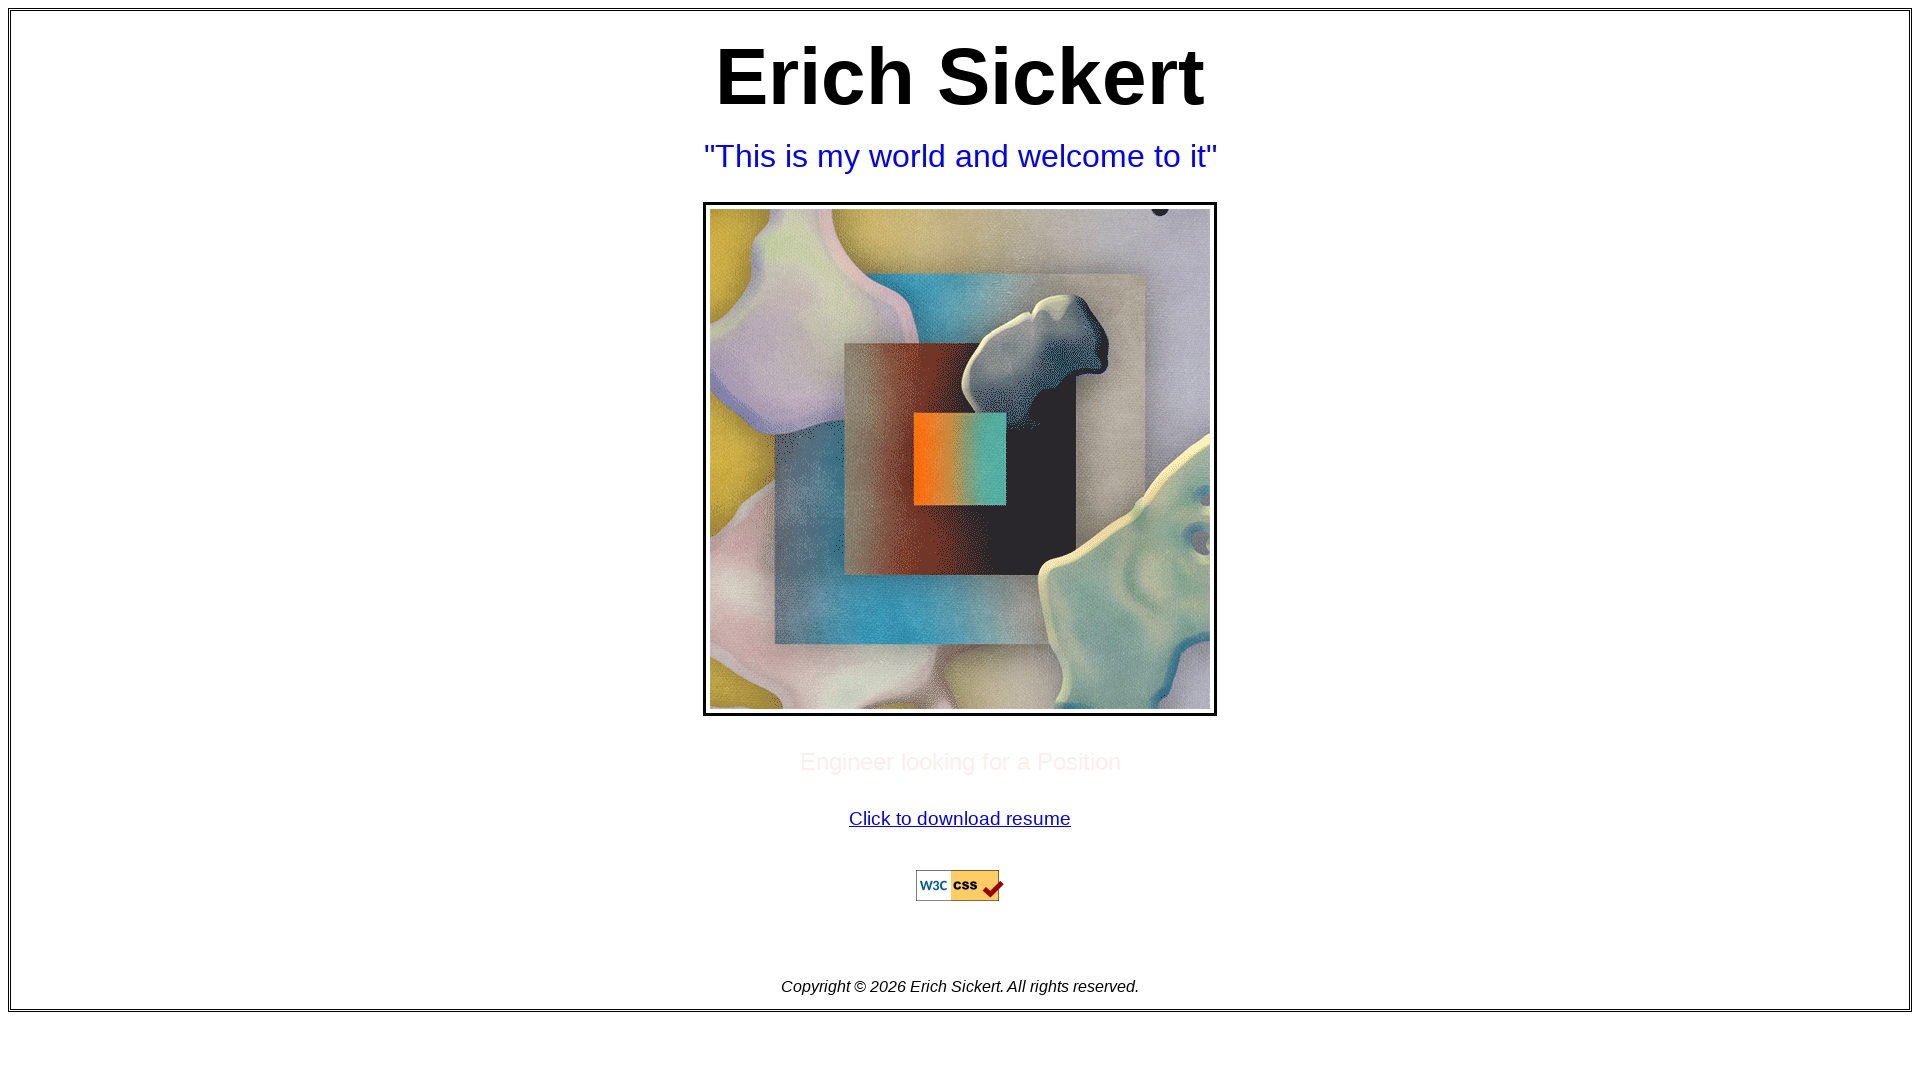

Waited for 'silly' element to be visible
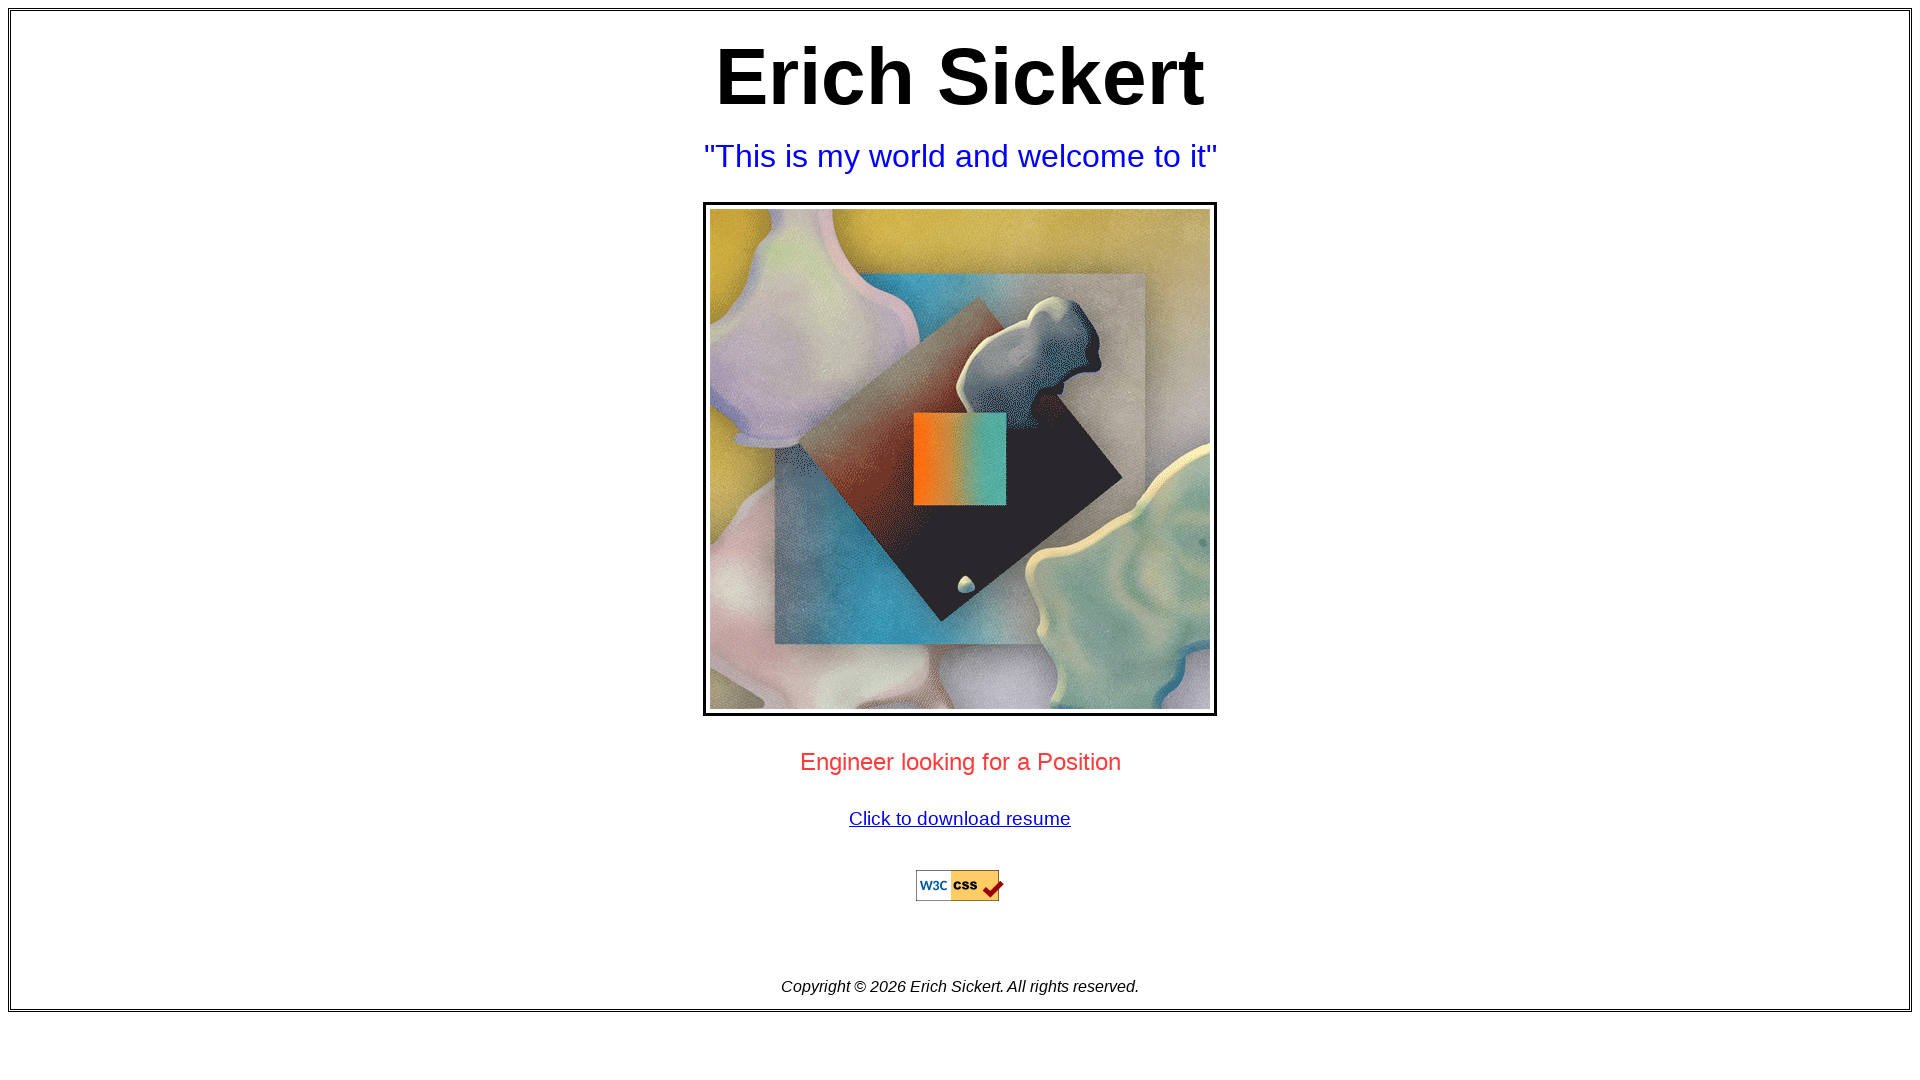

Retrieved text content from 'silly' element
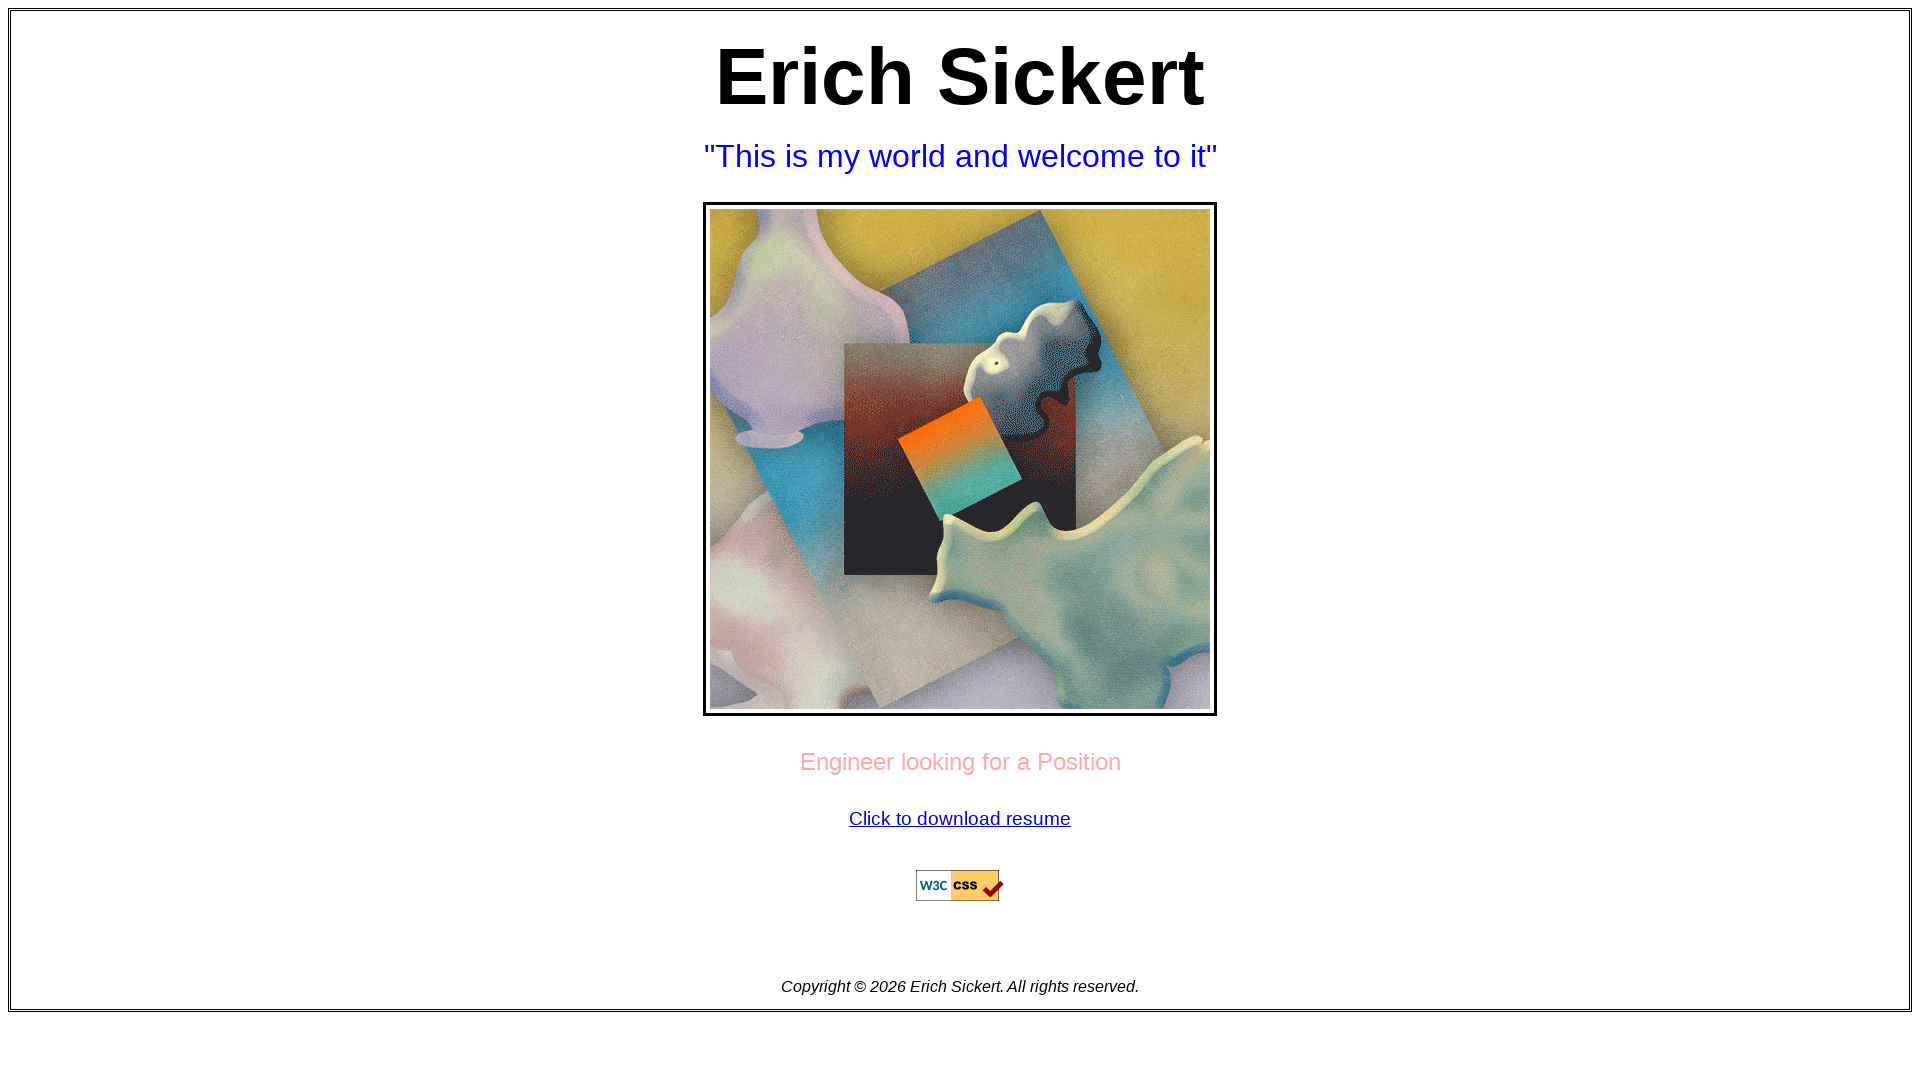

Printed text content: Erich Sickert
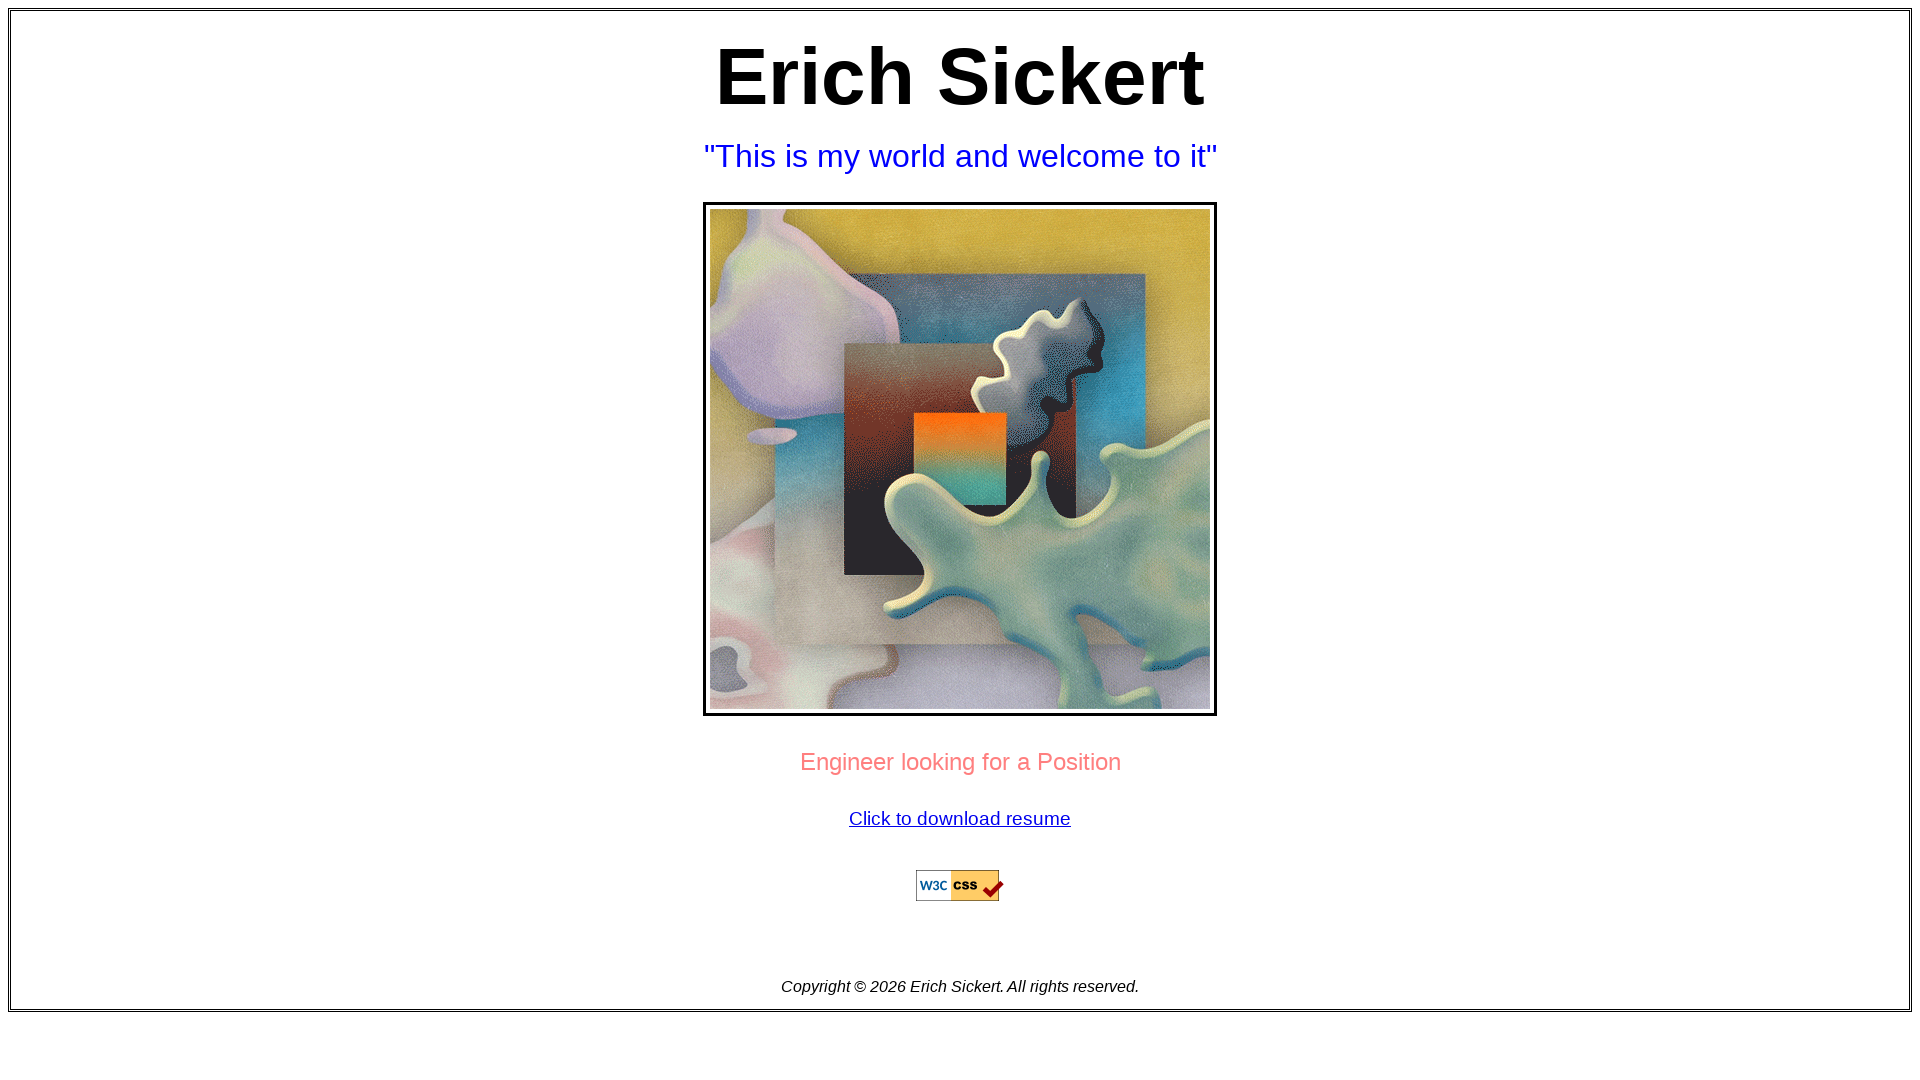

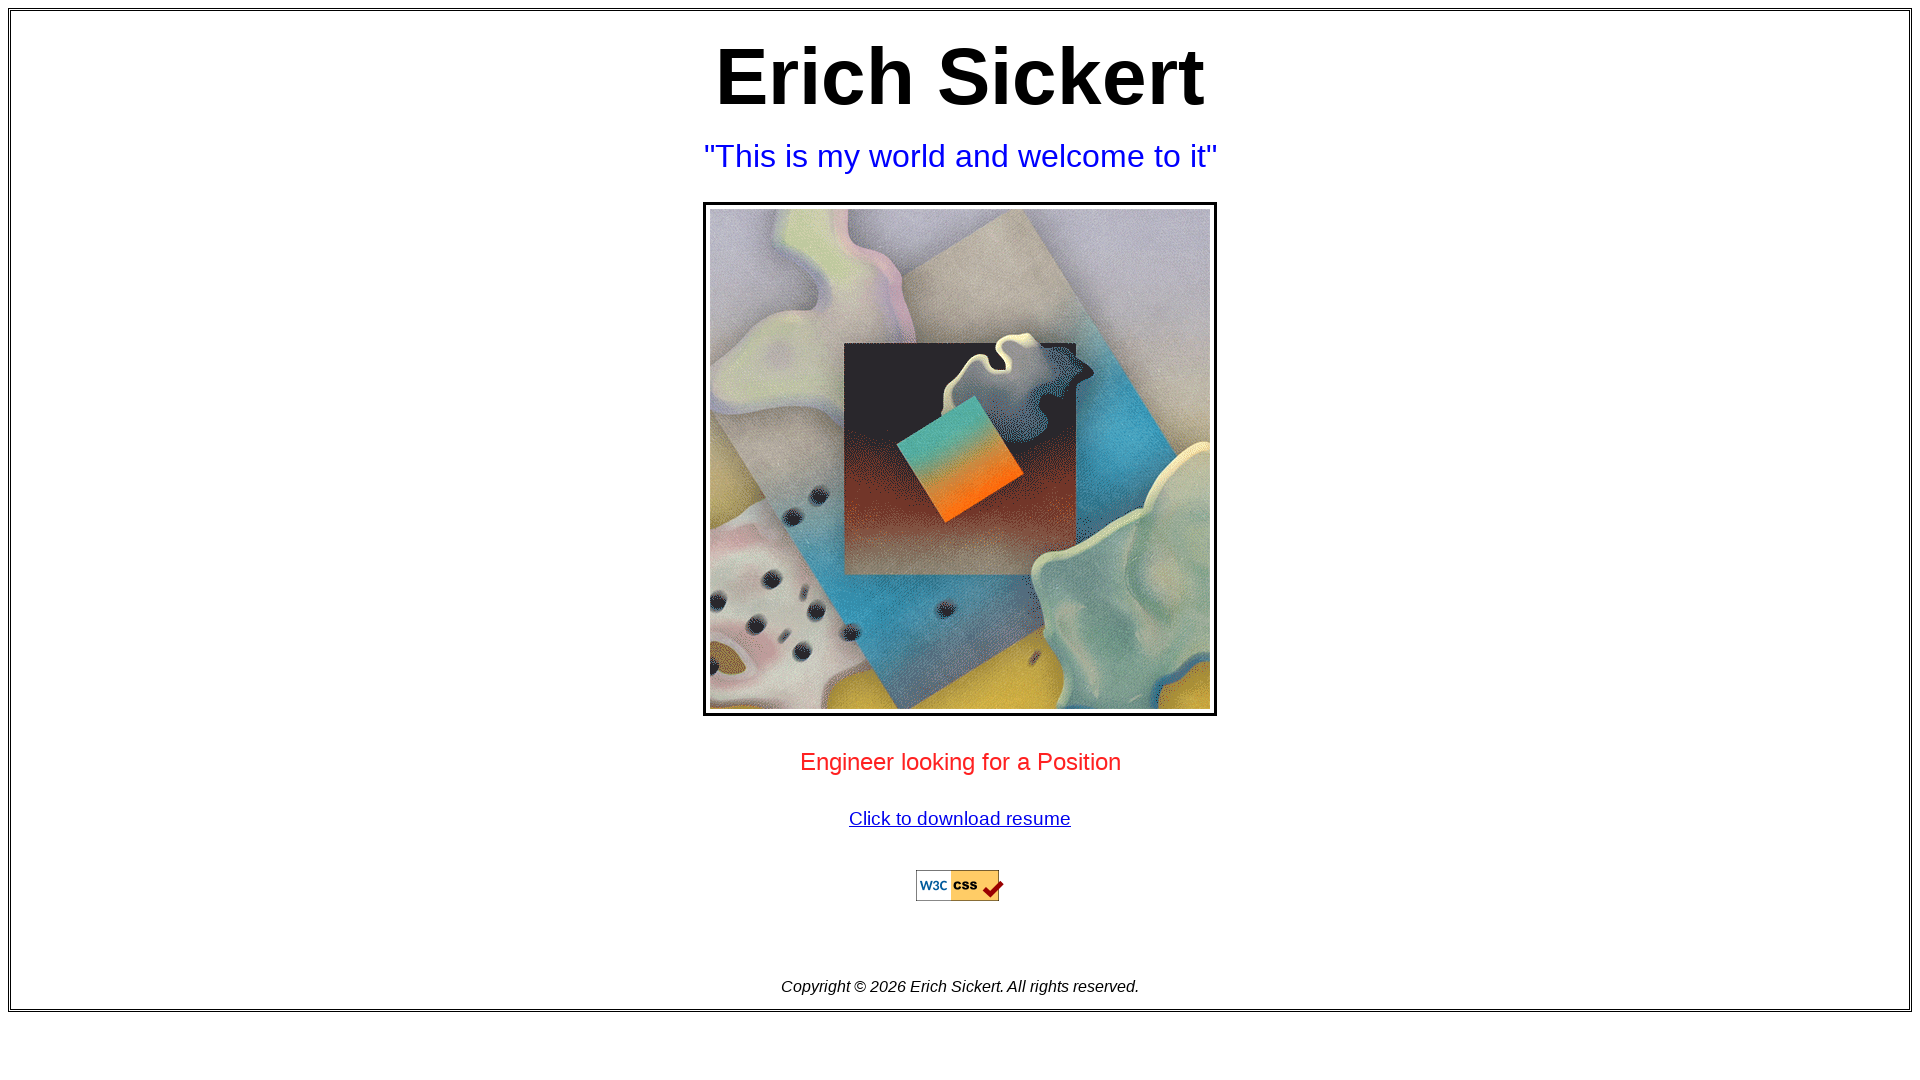